Tests handling a simple JavaScript alert dialog by clicking the alert button and accepting the dialog

Starting URL: https://testautomationpractice.blogspot.com/

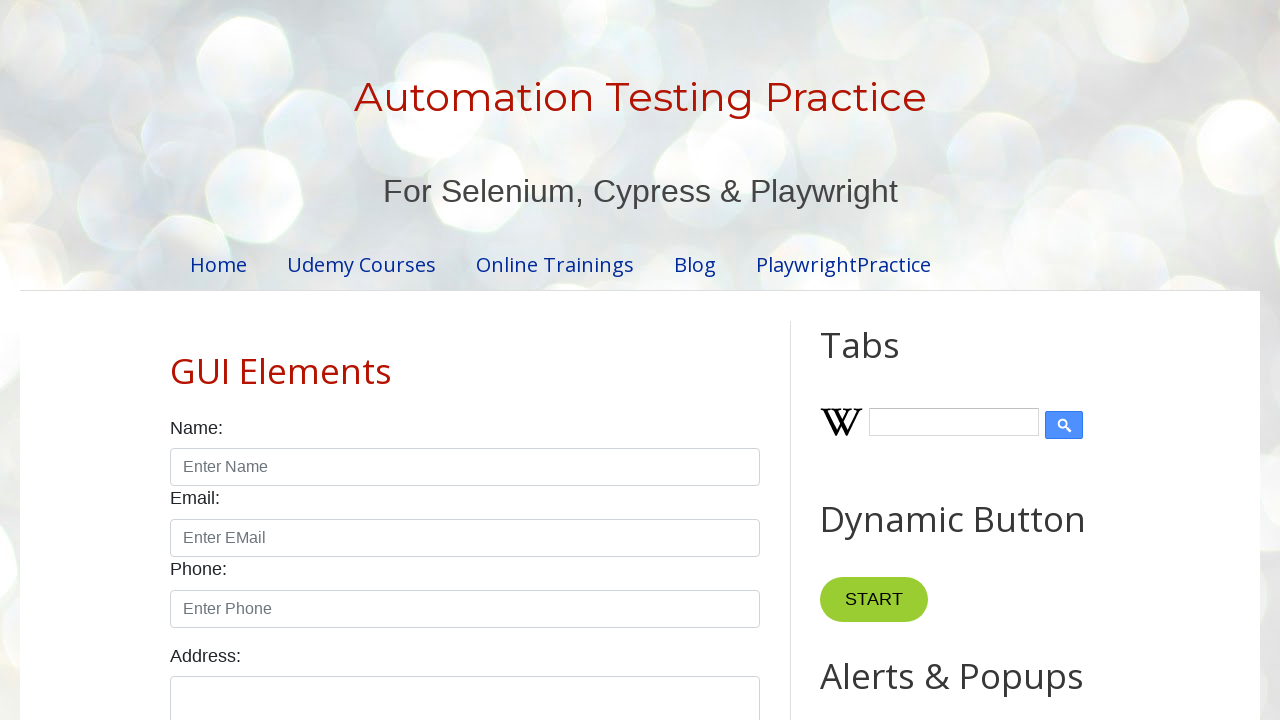

Accepted the alert dialog
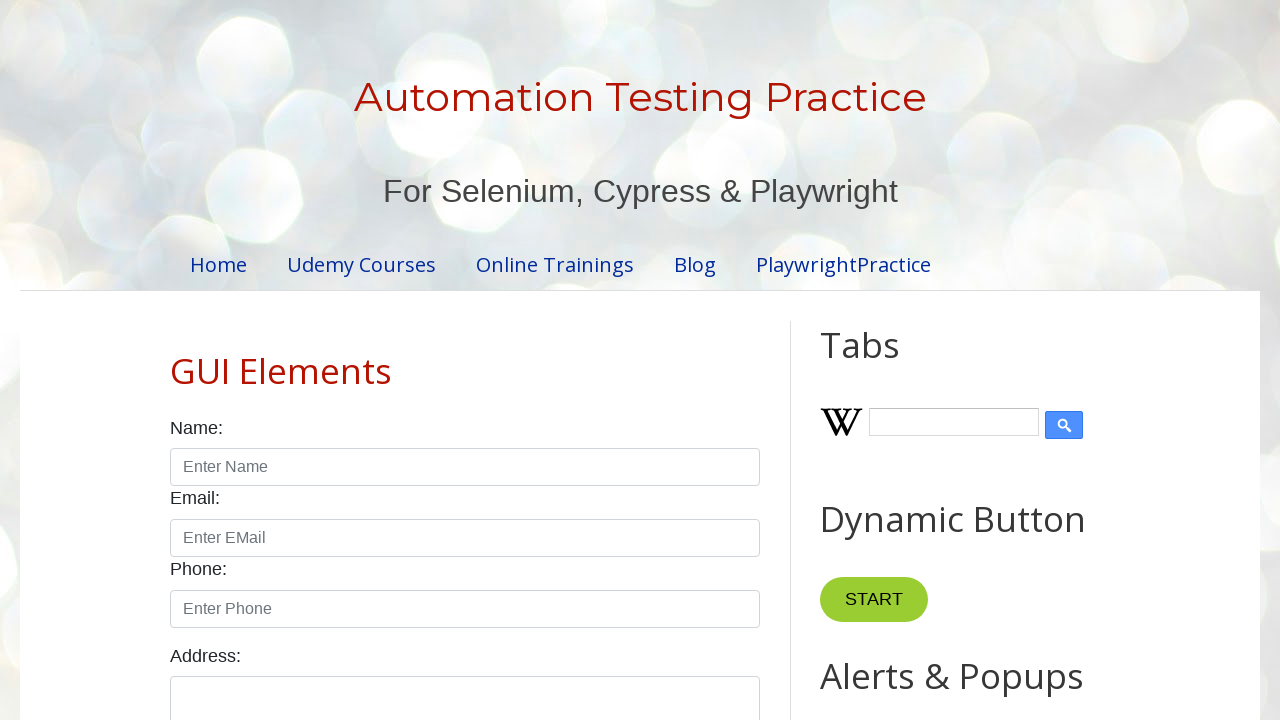

Clicked the Simple Alert button at (888, 361) on xpath=//button[text()='Simple Alert']
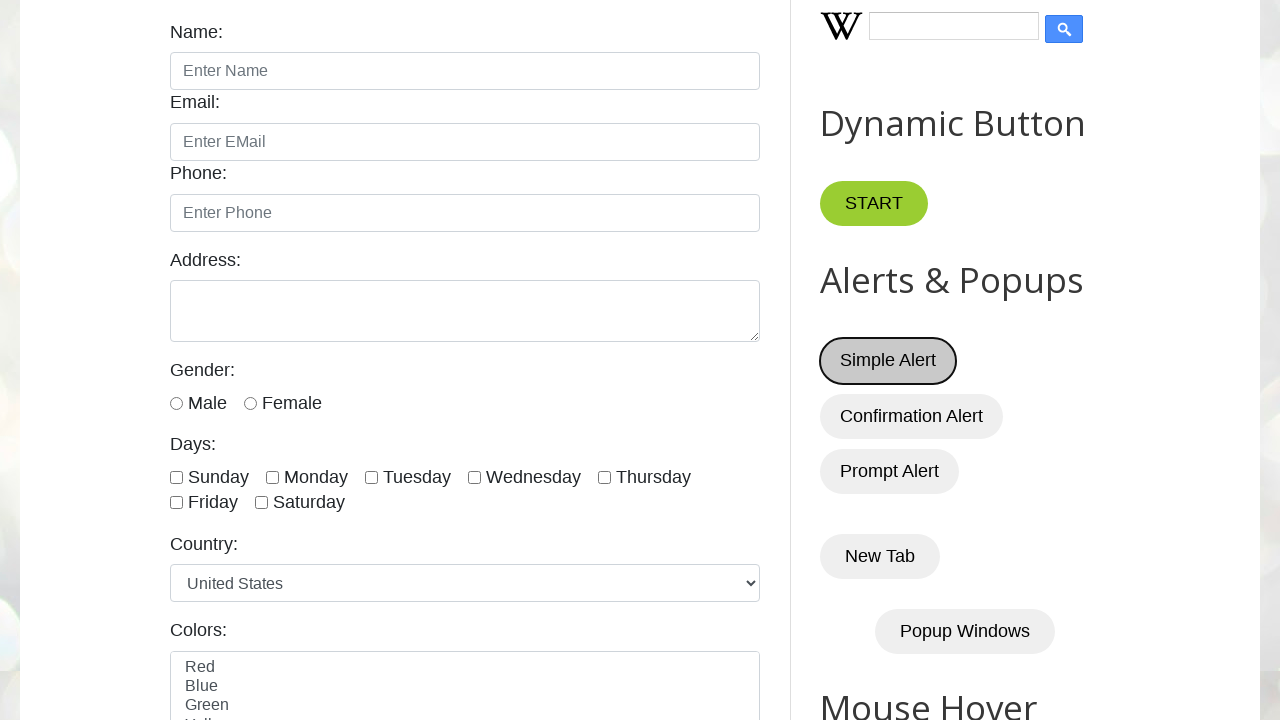

Waited 1000ms for dialog to be processed
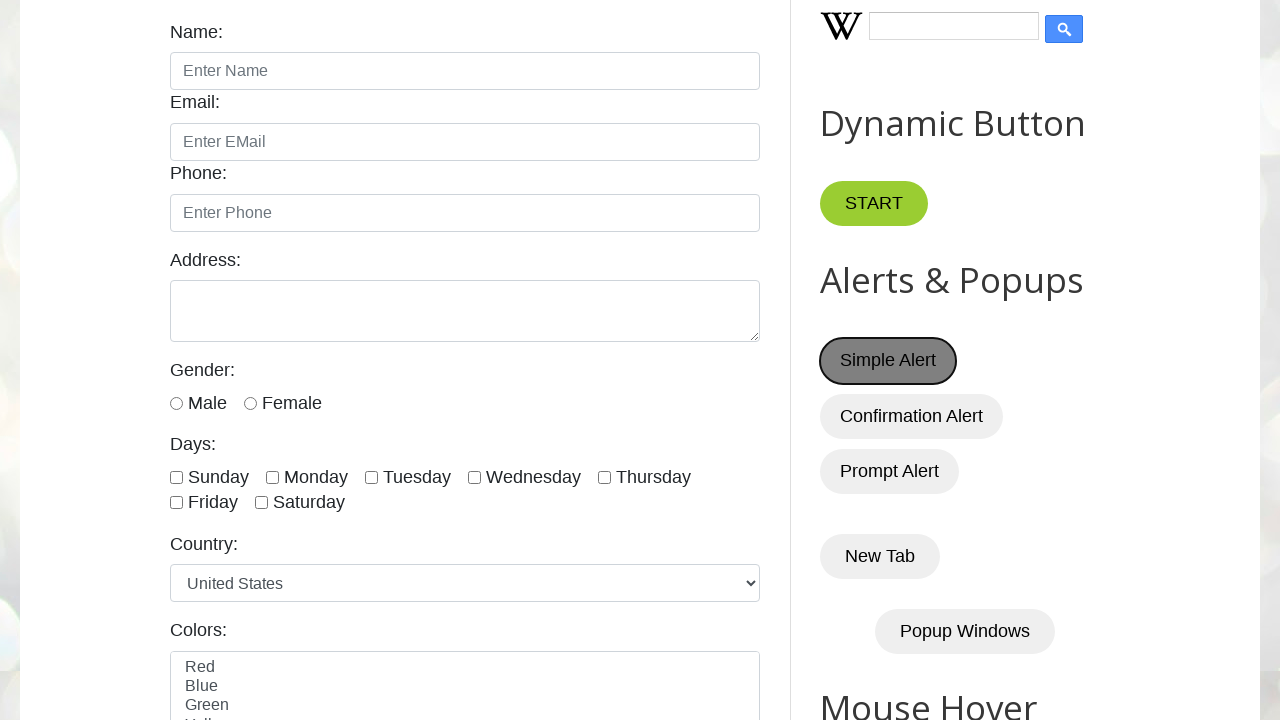

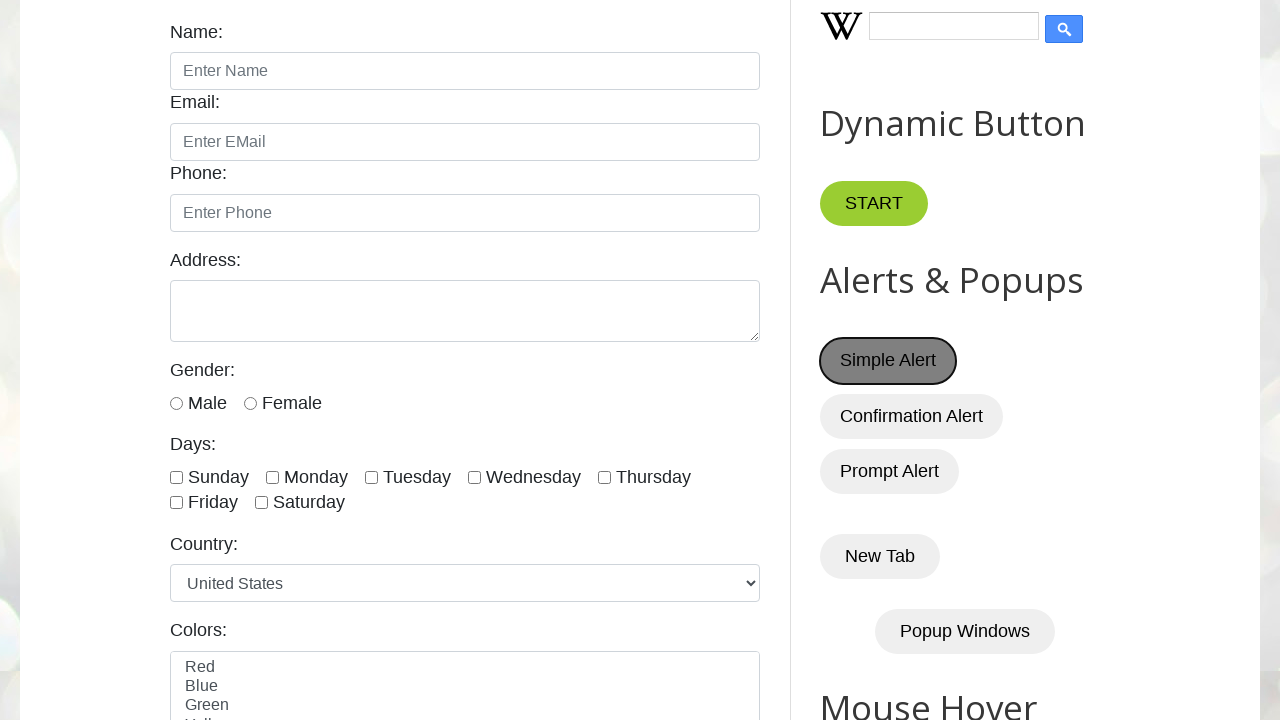